Tests notification message functionality by clicking a link and verifying that the success notification message is displayed correctly.

Starting URL: http://the-internet.herokuapp.com/notification_message_rendered

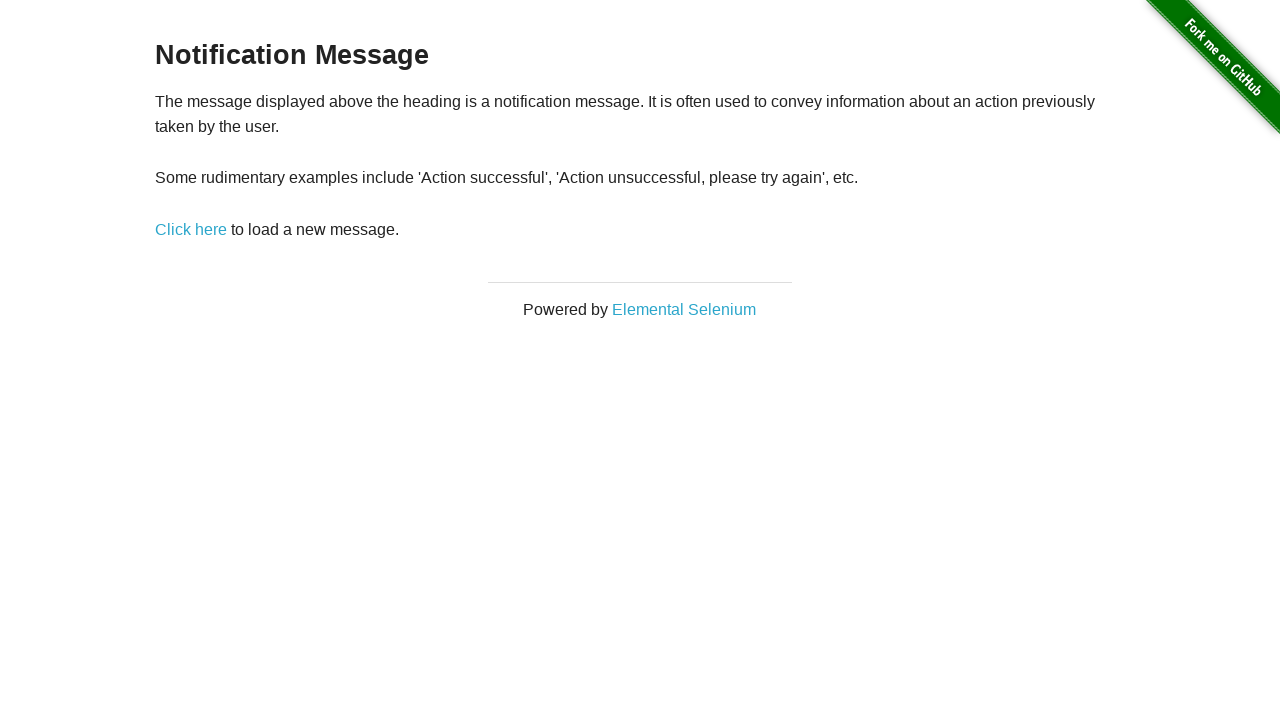

Clicked 'Click here' link to trigger notification at (191, 229) on xpath=//*[text()='Click here']
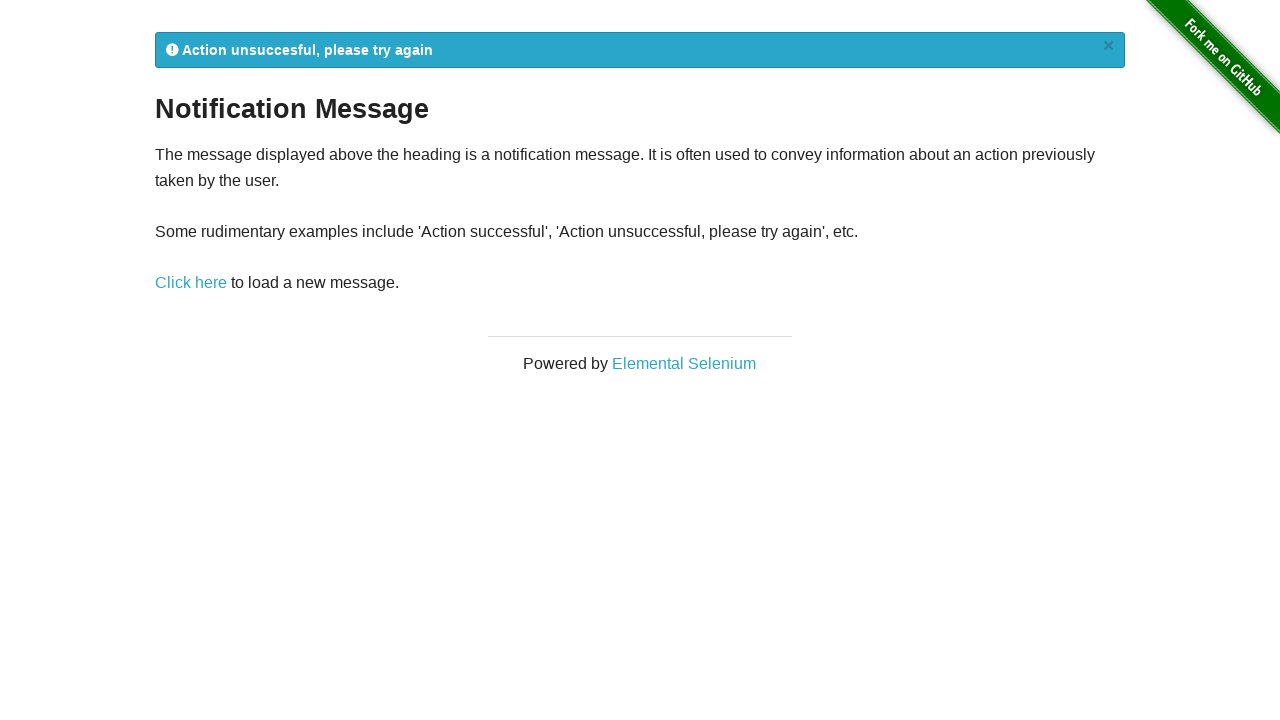

Notification flash message appeared
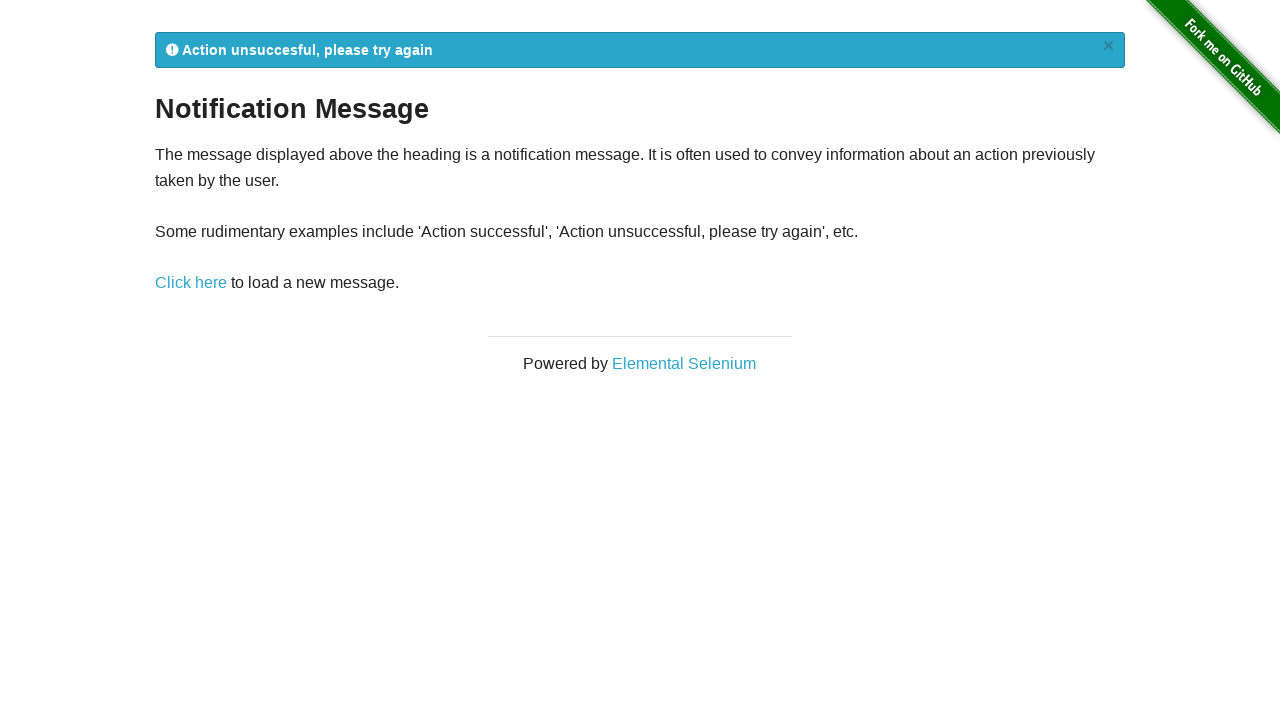

Located notification message element
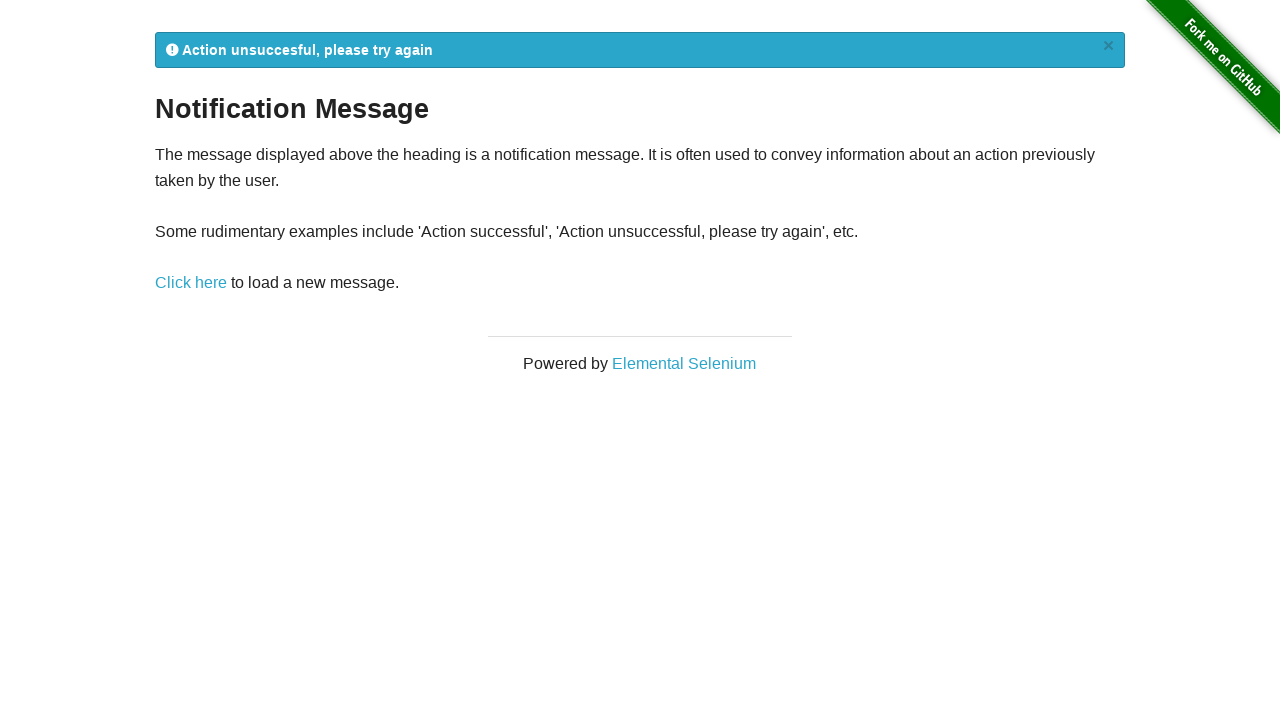

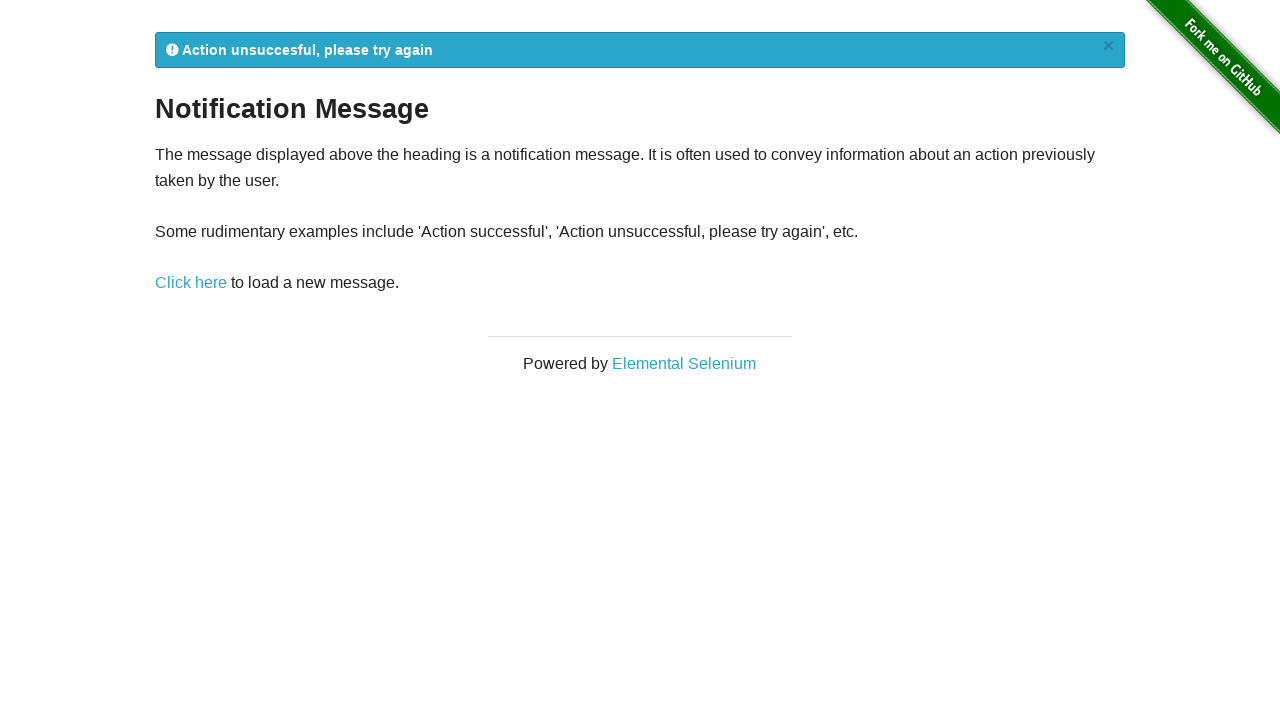